Tests navigation through Art and Classes tabs to verify the Classes page header

Starting URL: https://www.funartcolorado.com/

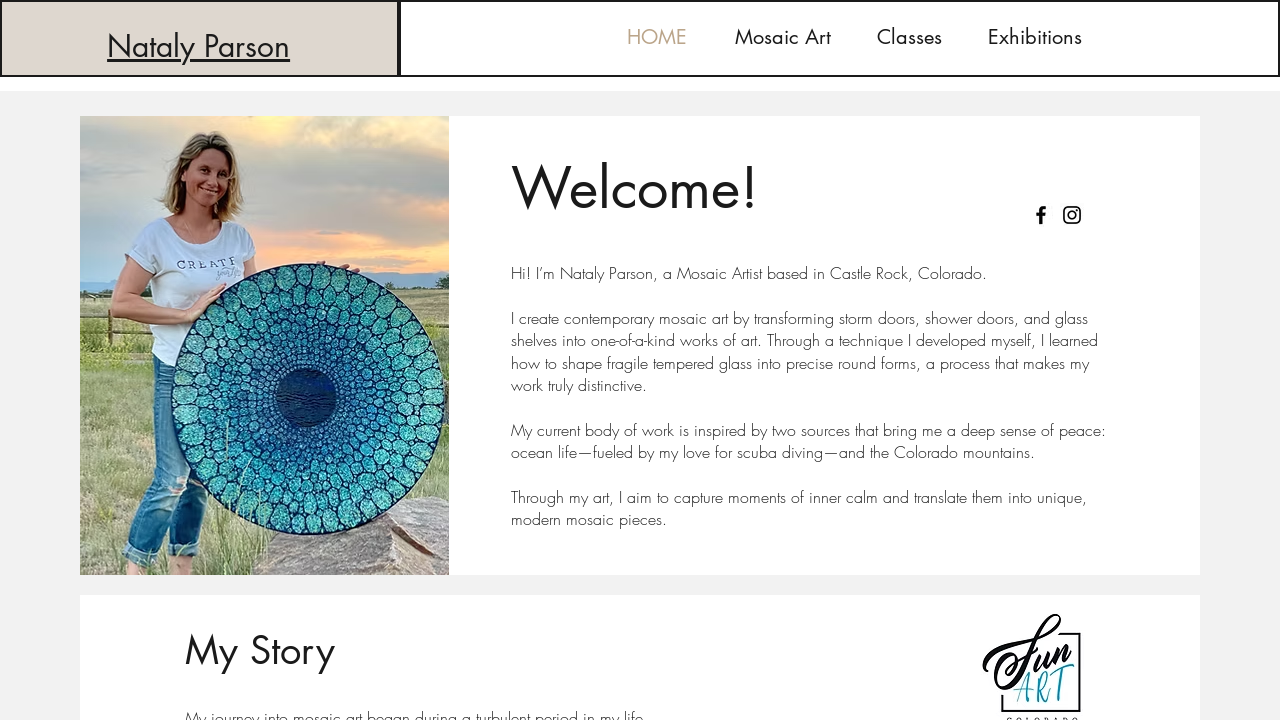

Clicked on Art tab at (783, 38) on #comp-jnlr6x4r1label
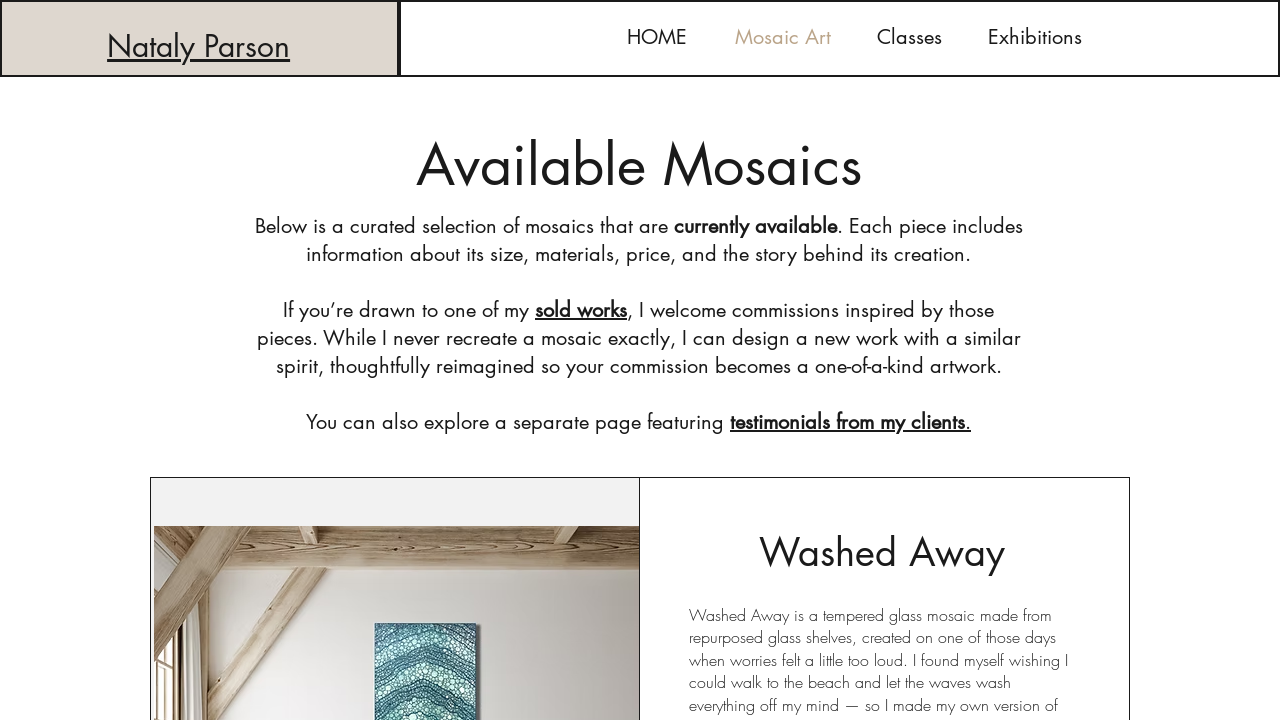

Clicked on Classes tab at (909, 38) on #comp-jnlr6x4r2label
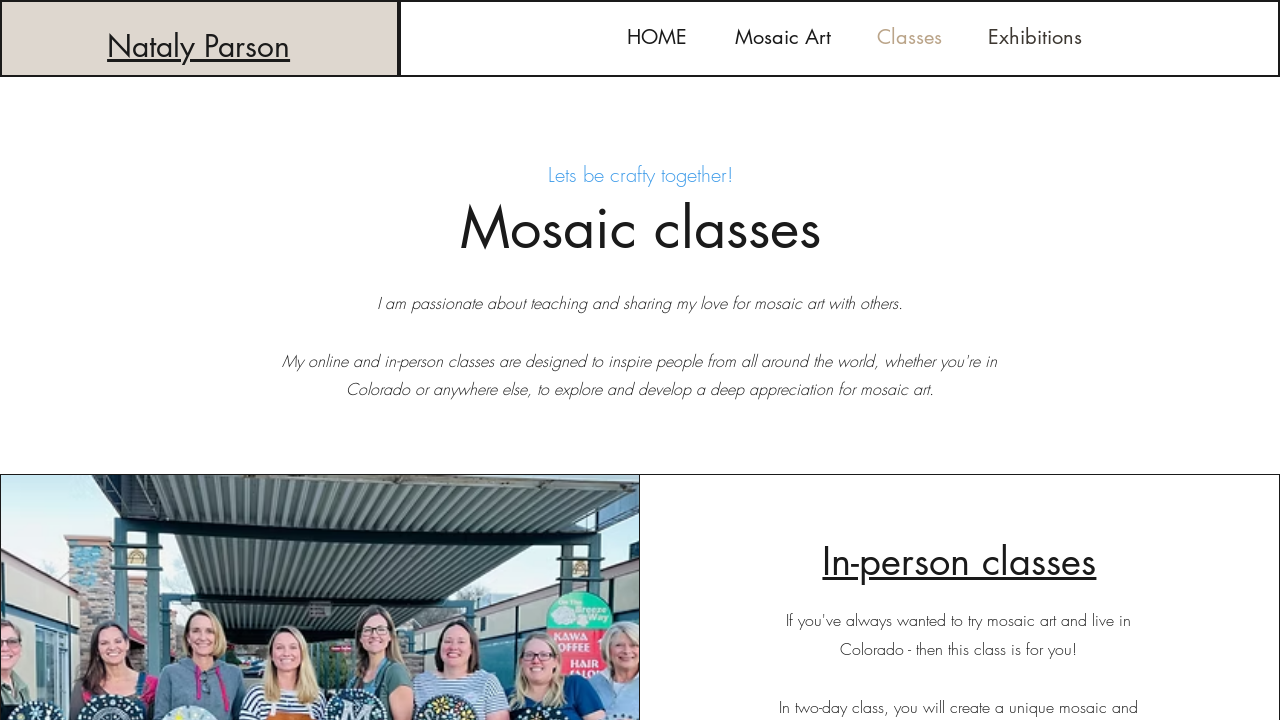

Classes page header loaded successfully
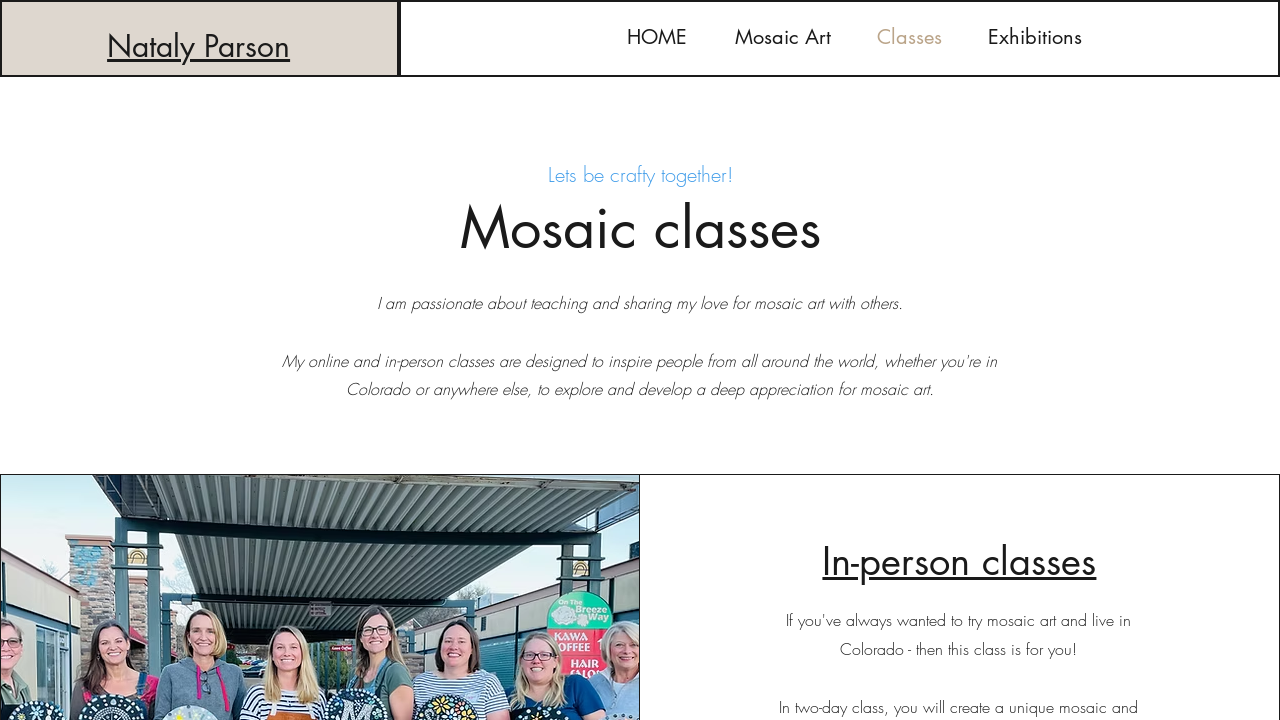

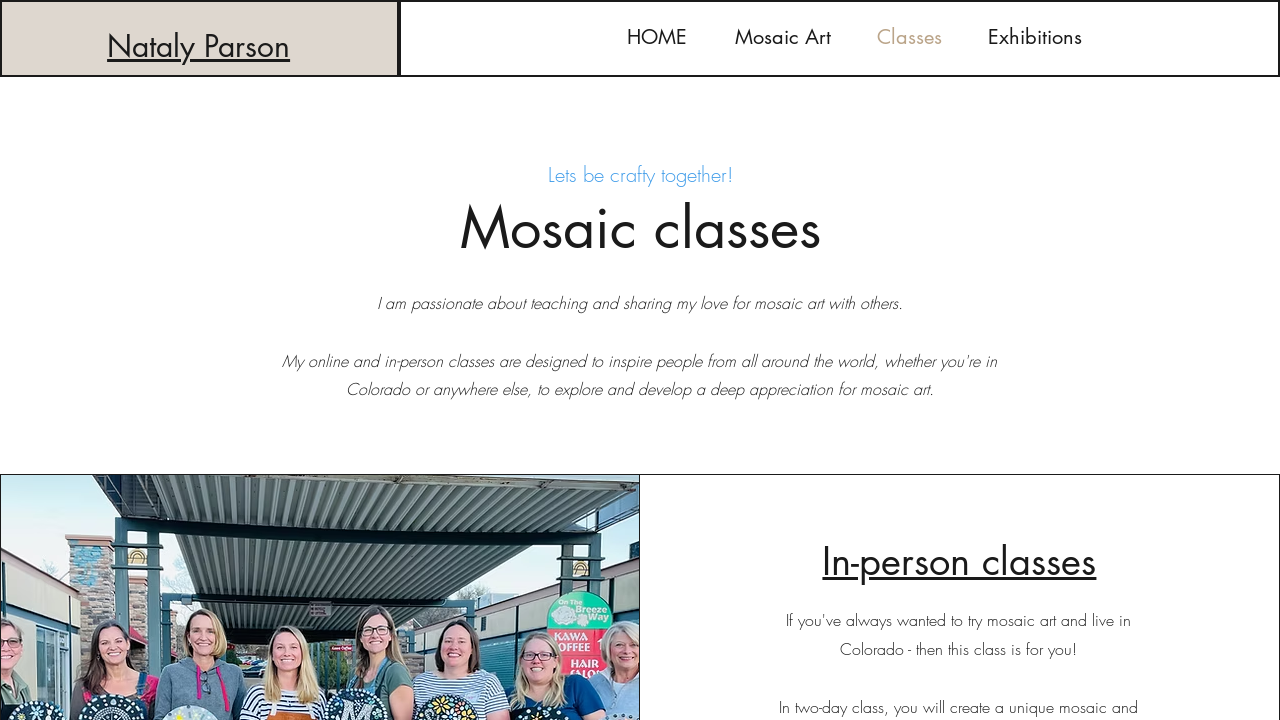